Tests window handling by opening a child window, switching between windows, and interacting with elements in both windows

Starting URL: https://skpatro.github.io/demo/links/

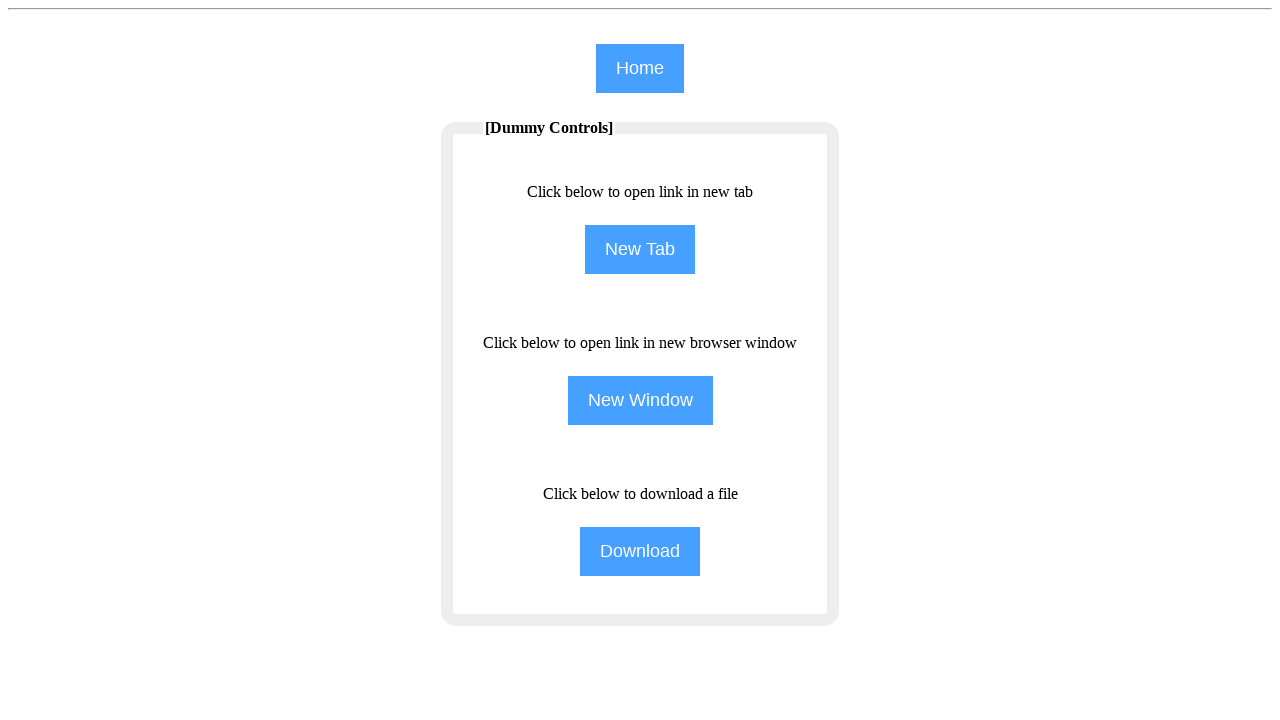

Stored main page reference
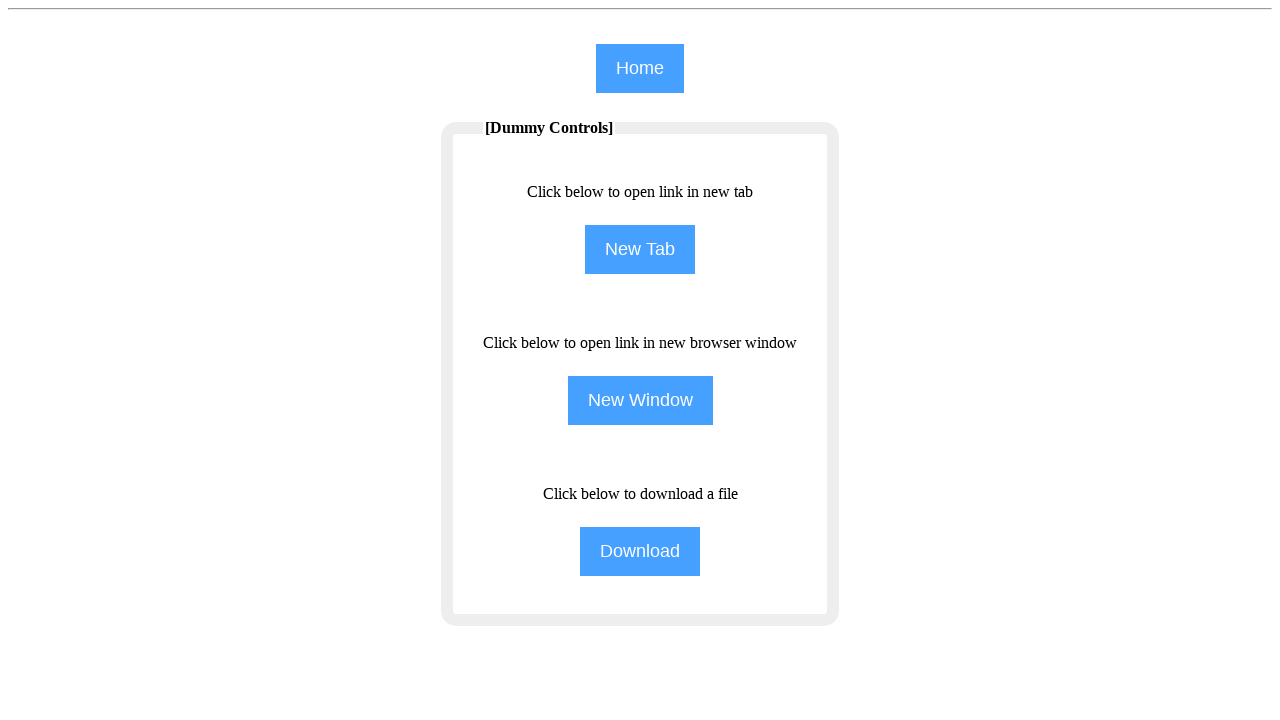

Clicked button to open new window at (640, 400) on input[name='NewWindow']
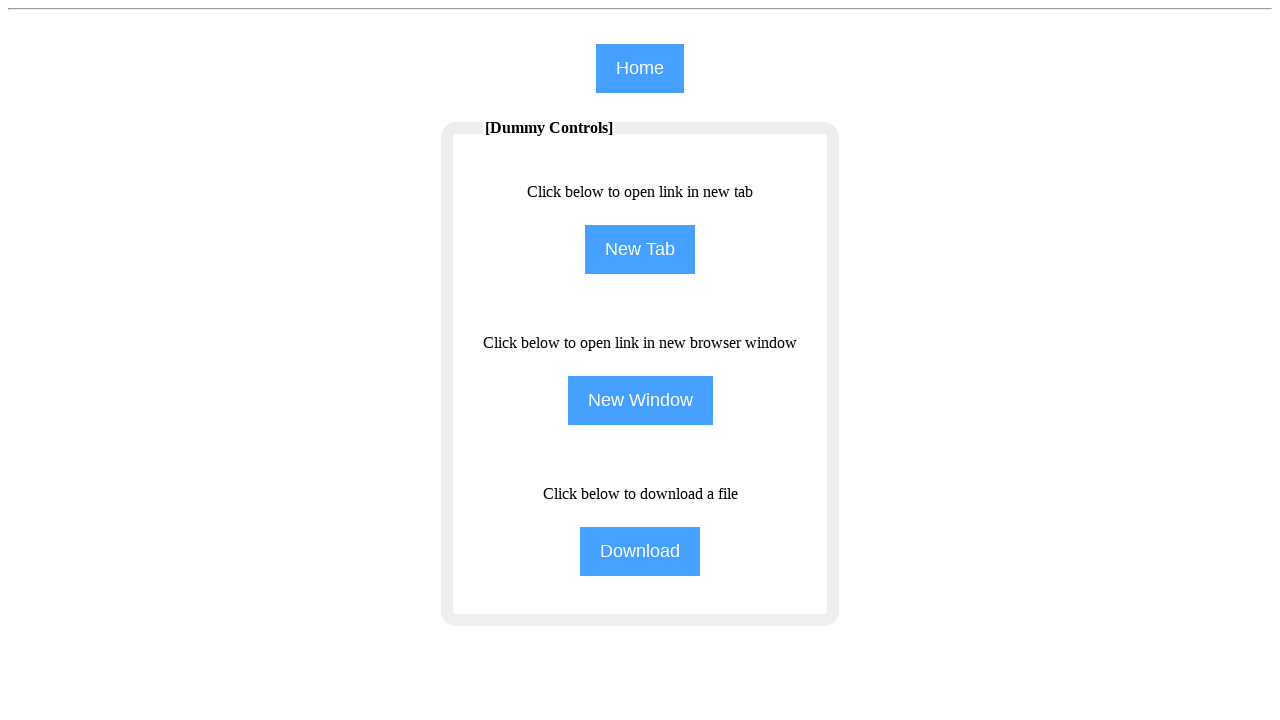

Child window opened and captured
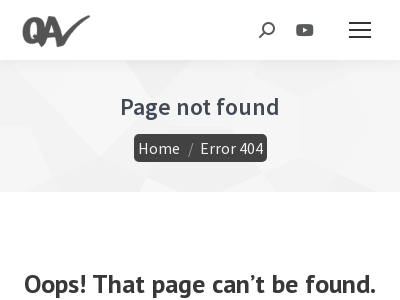

Filled text field in child window with 'Selenium' on (//input[@type='text'])[4]
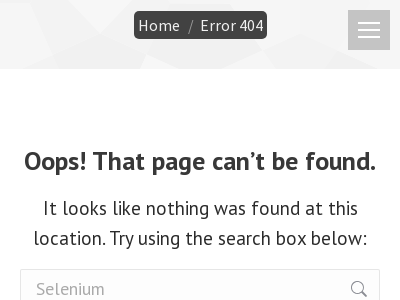

Verified element in main page - 'Click below to open link in new tab' found
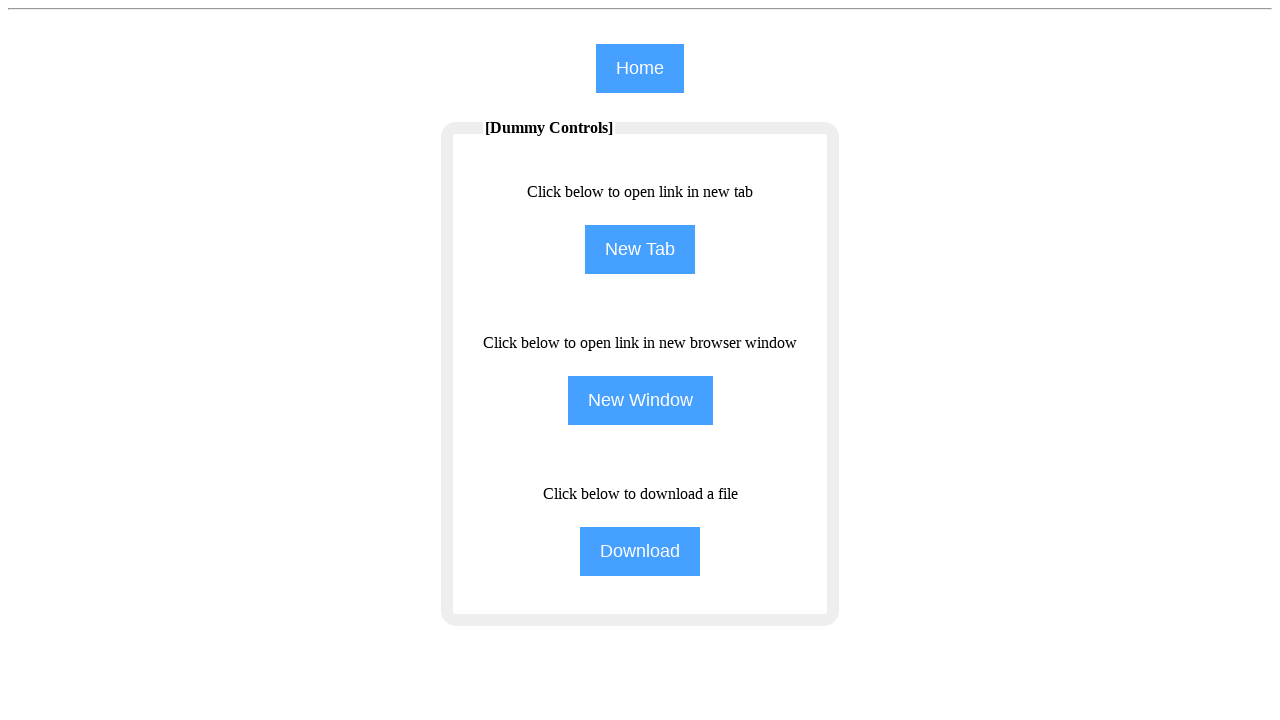

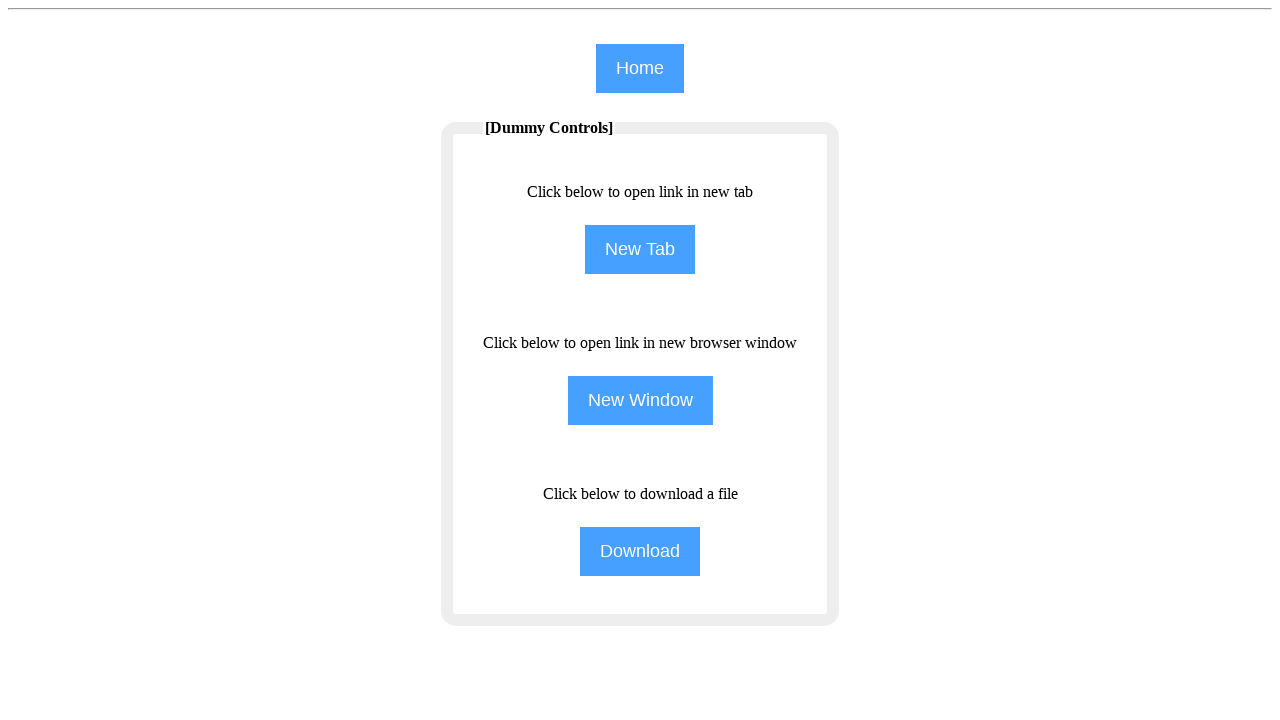